Tests clicking the "Impressive" radio button option on the demo form

Starting URL: https://demoqa.com/radio-button

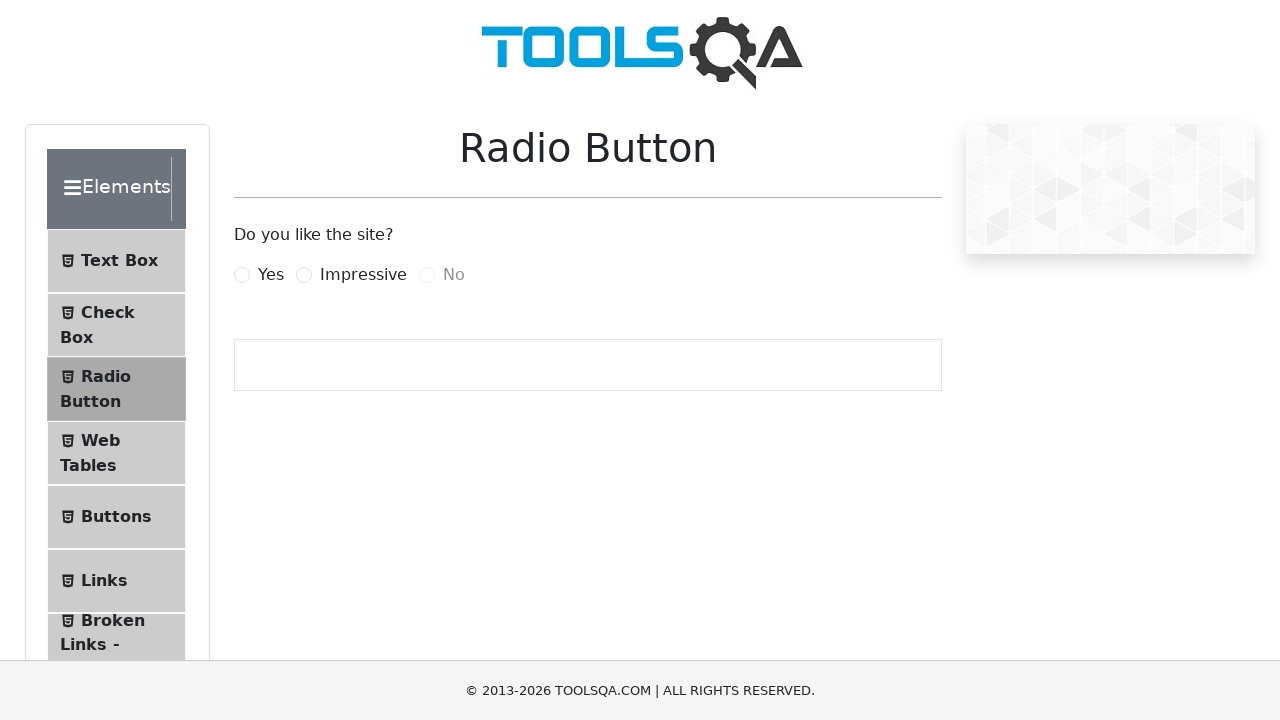

Navigated to radio button demo form at https://demoqa.com/radio-button
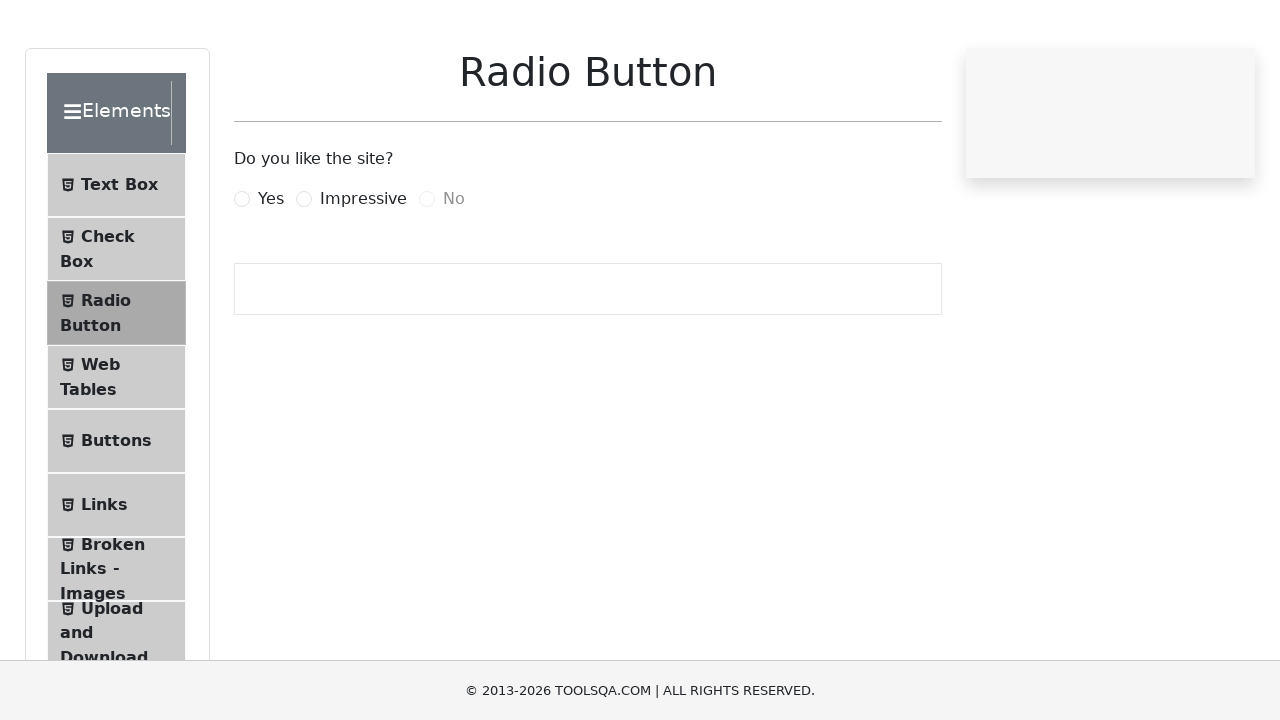

Clicked the 'Impressive' radio button option at (363, 275) on label[for='impressiveRadio']
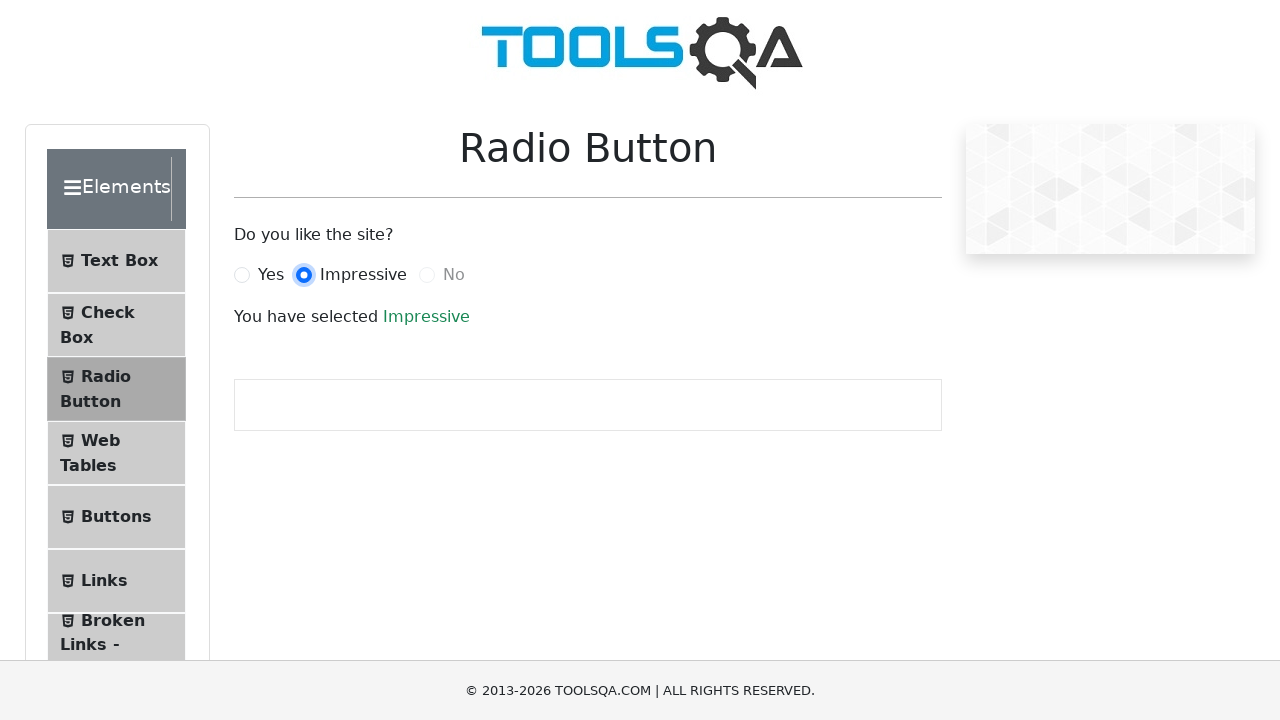

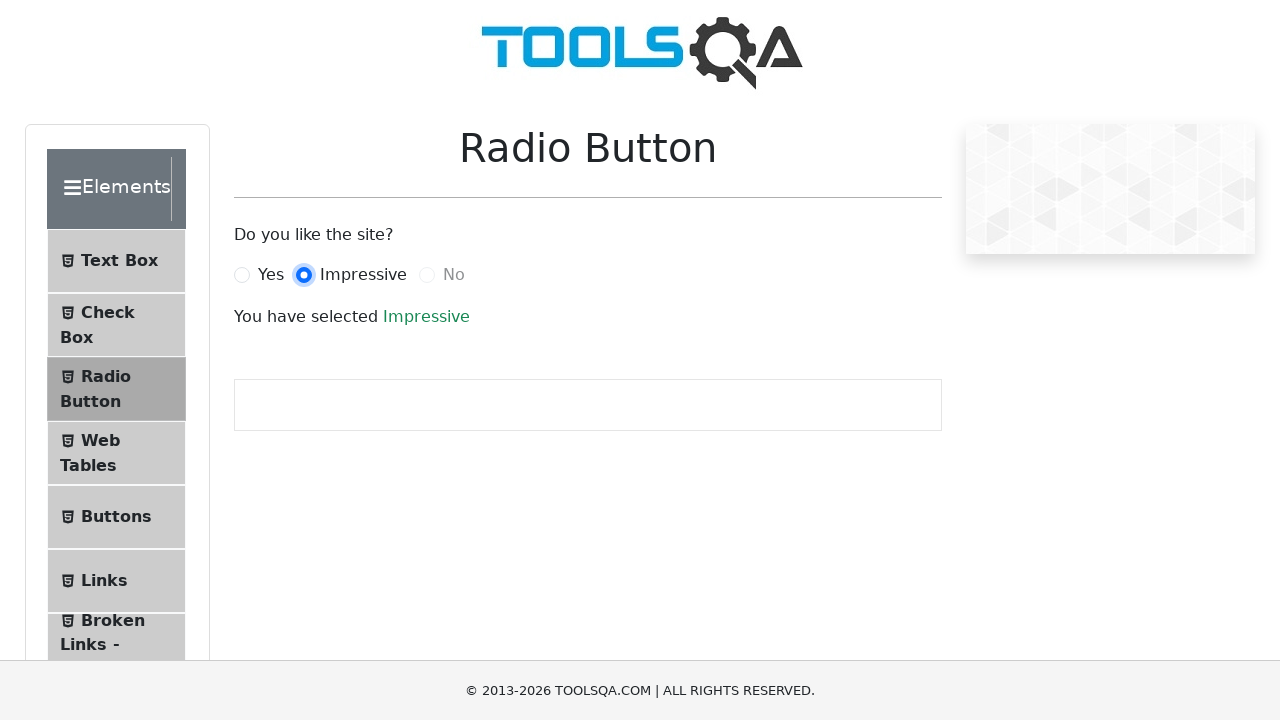